Tests adding specific grocery items to cart by searching through a product list and clicking "Add to cart" for matching items (Cucumber, Brocolli, Beetroot)

Starting URL: https://rahulshettyacademy.com/seleniumPractise/

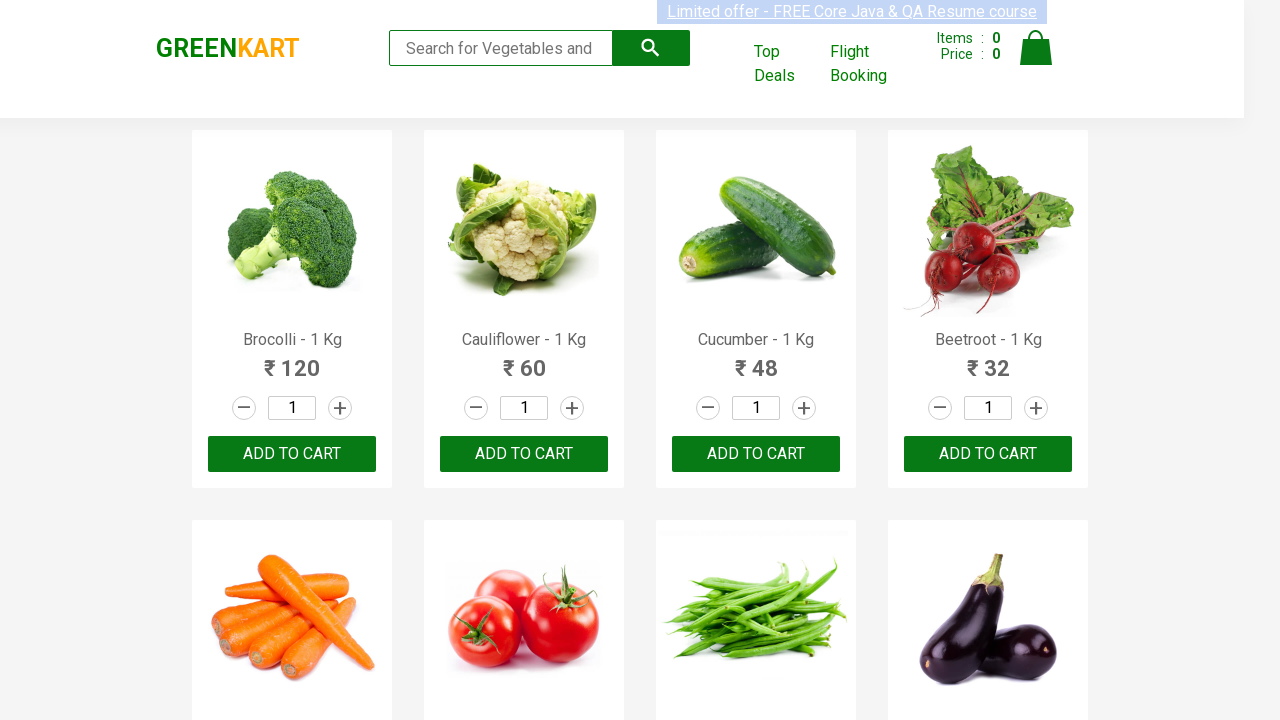

Waited for product list to load
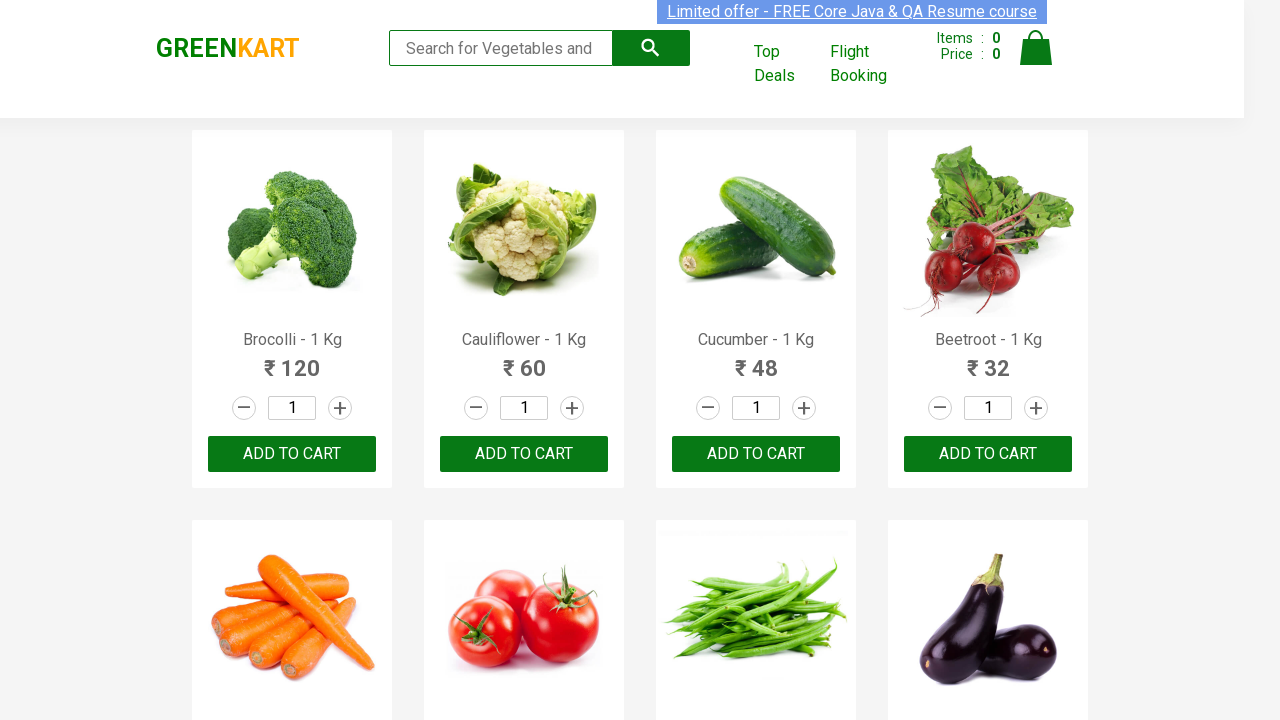

Retrieved all product elements from page
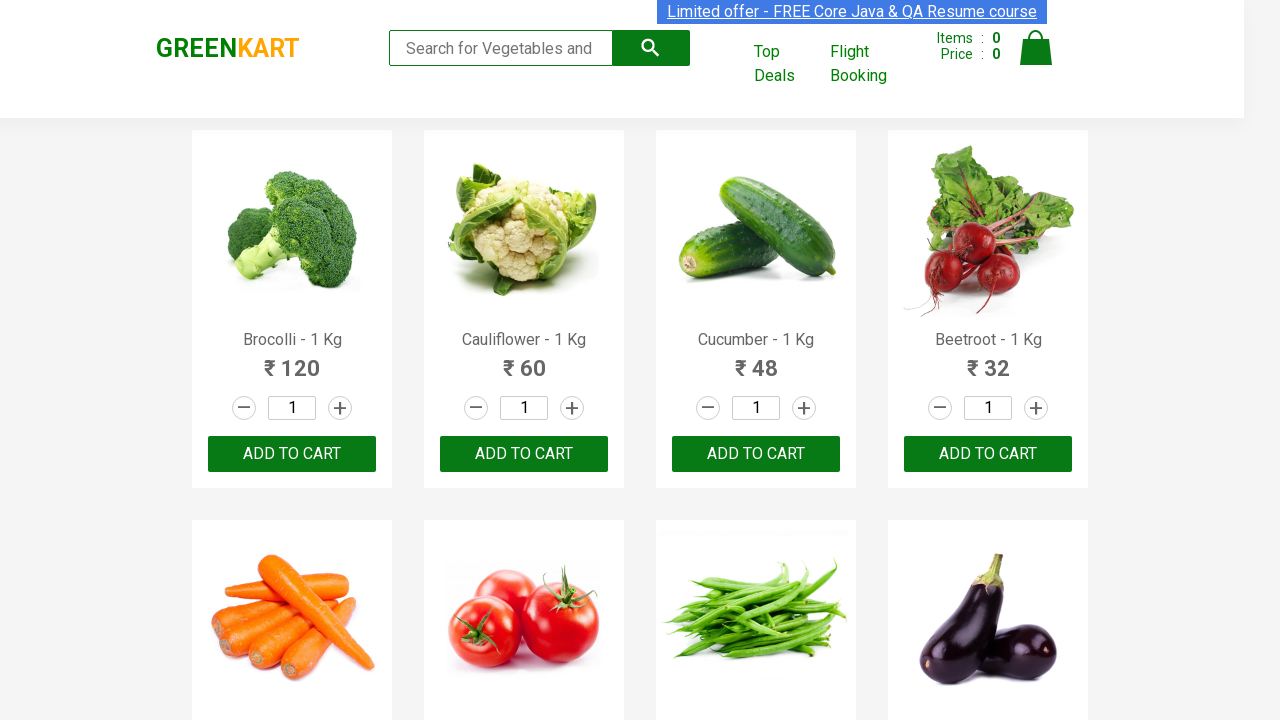

Retrieved all 'Add to cart' buttons from page
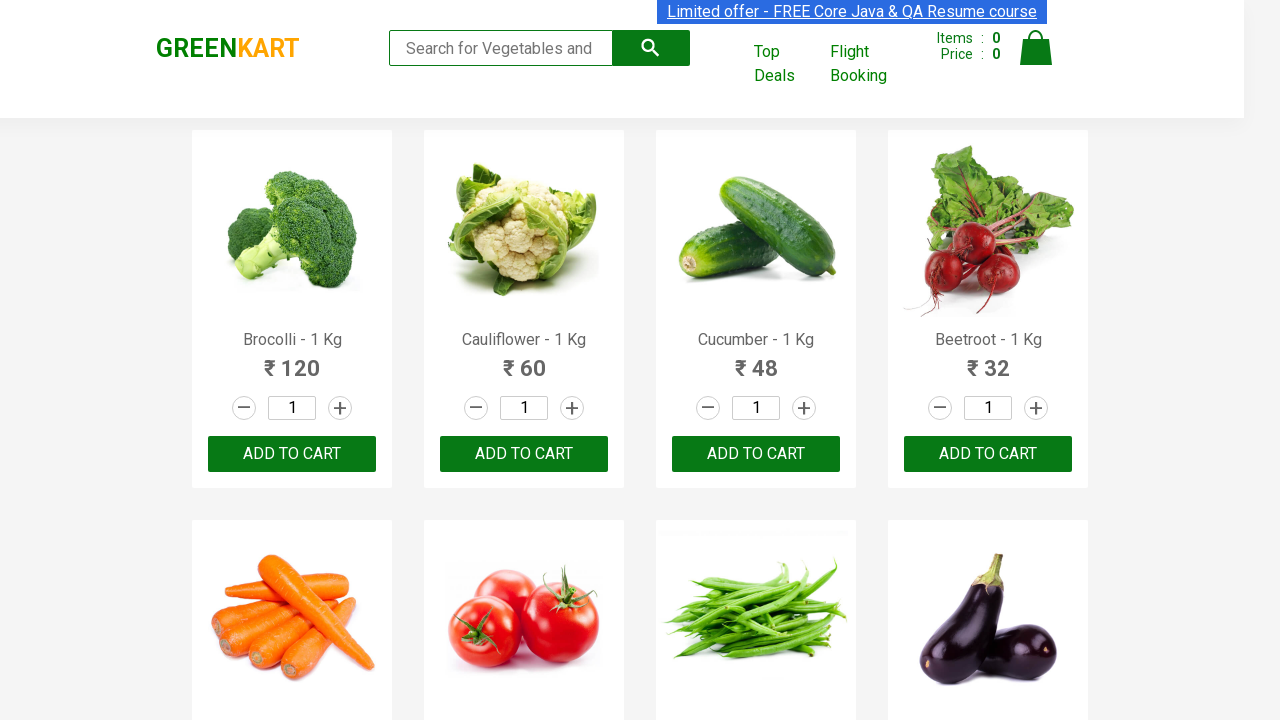

Retrieved product name: Brocolli - 1 Kg
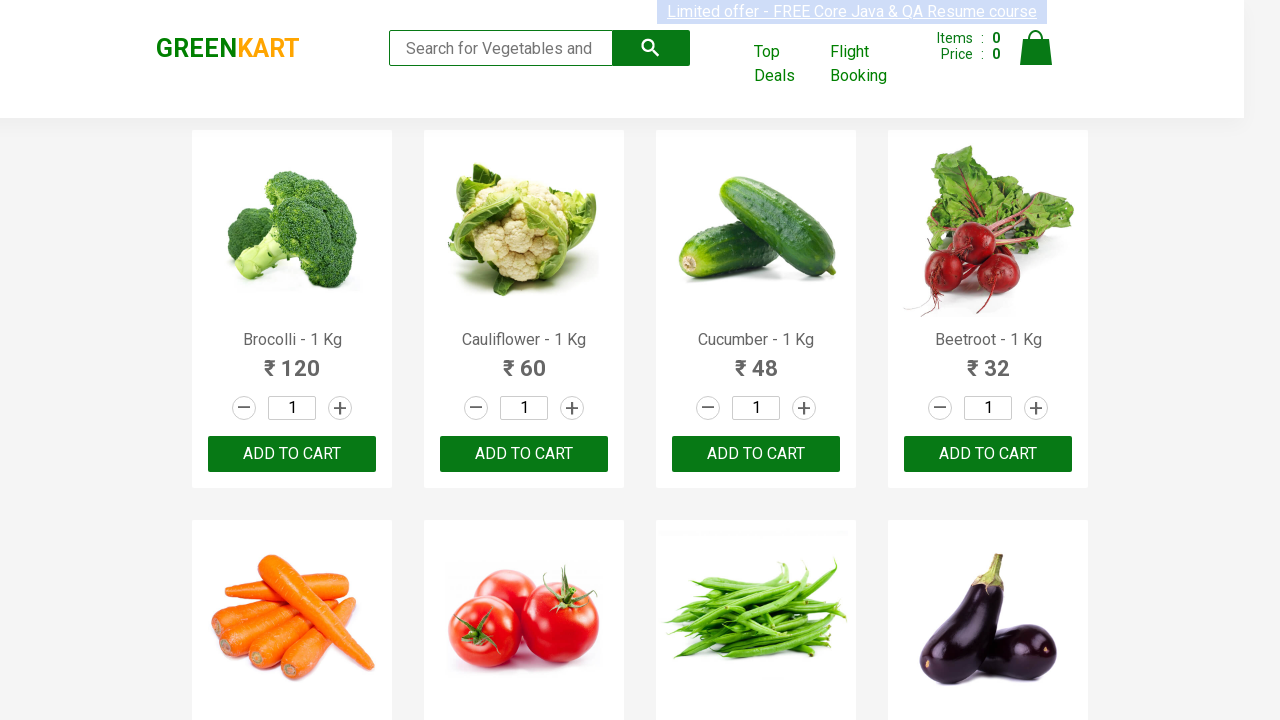

Clicked 'Add to cart' button for Brocolli at (292, 454) on div.product-action button >> nth=0
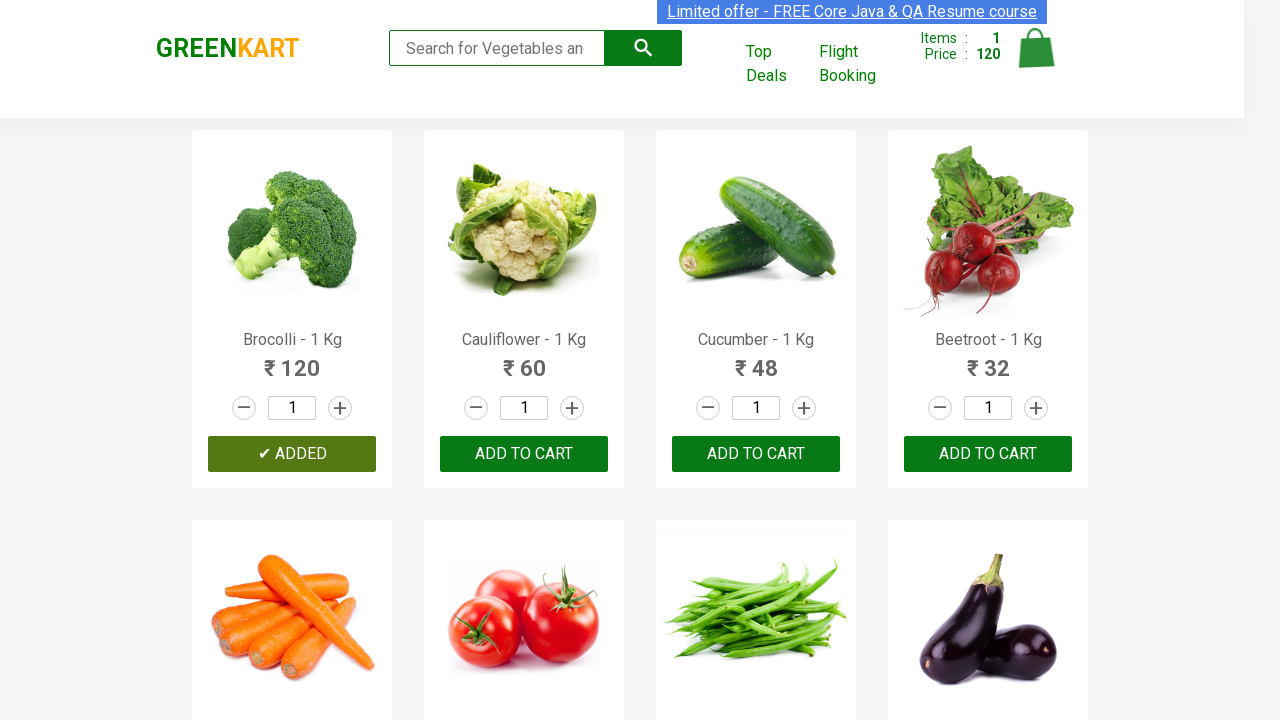

Retrieved product name: Cauliflower - 1 Kg
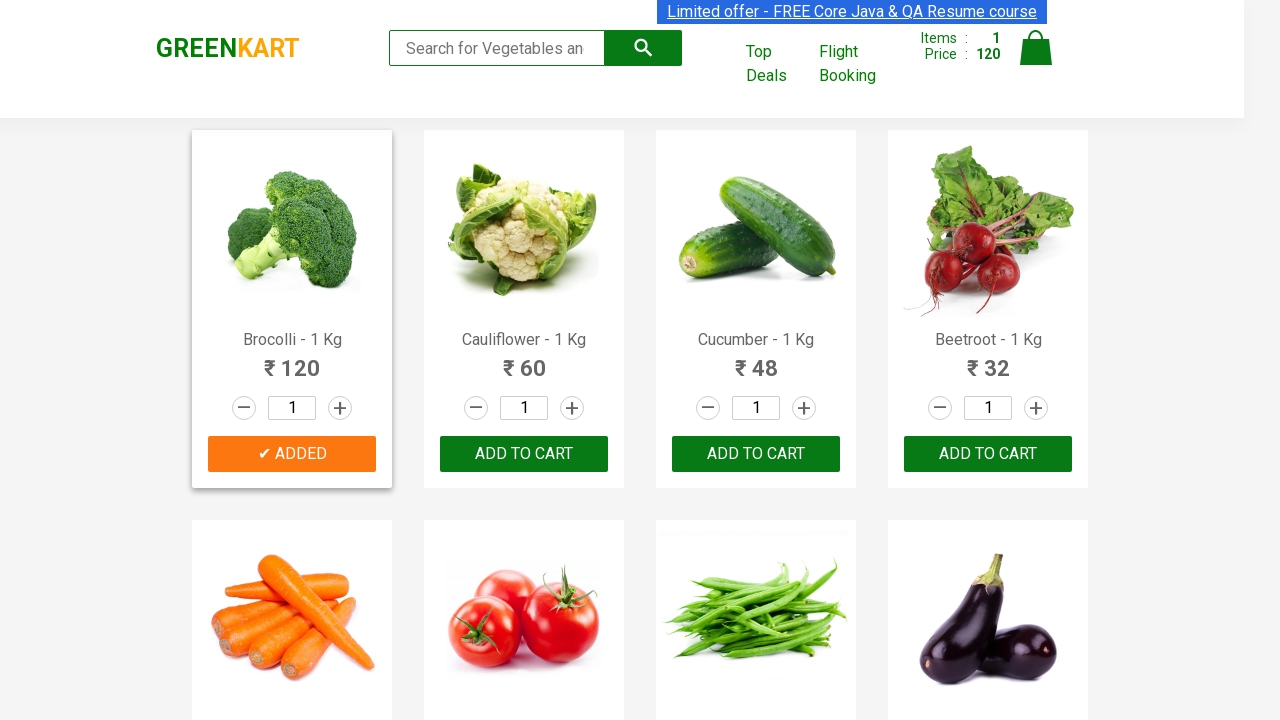

Retrieved product name: Cucumber - 1 Kg
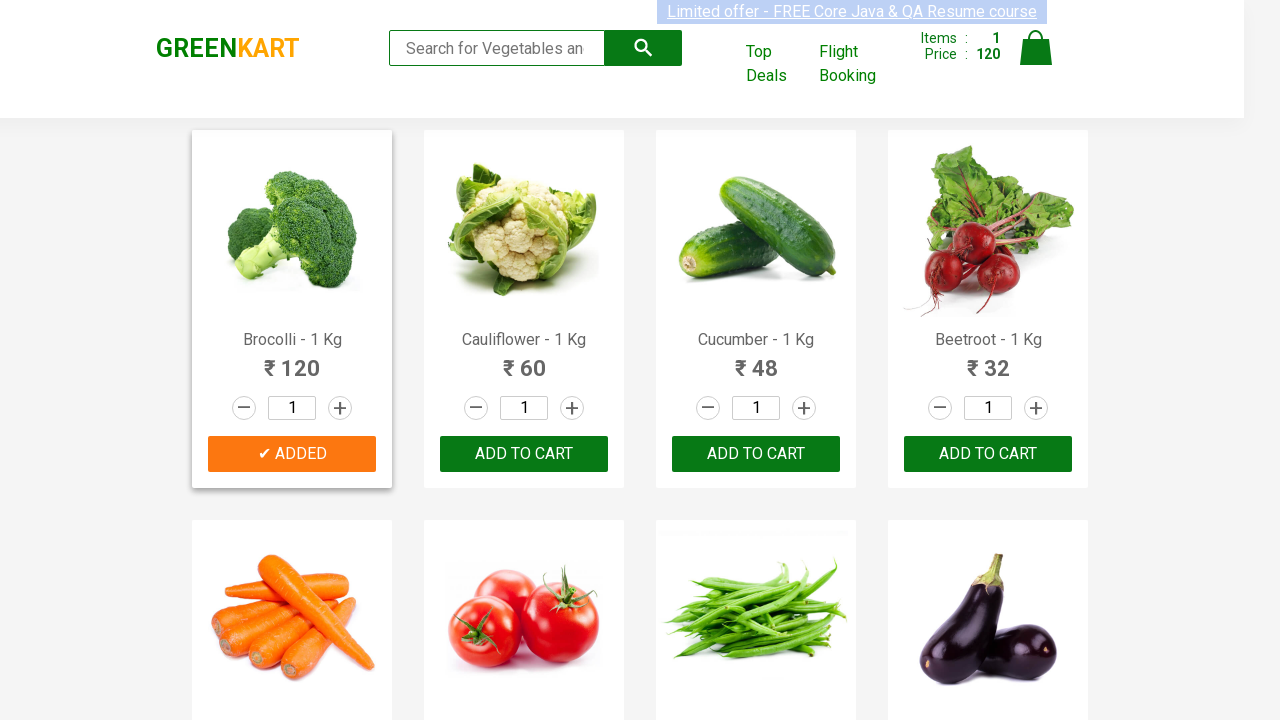

Clicked 'Add to cart' button for Cucumber at (756, 454) on div.product-action button >> nth=2
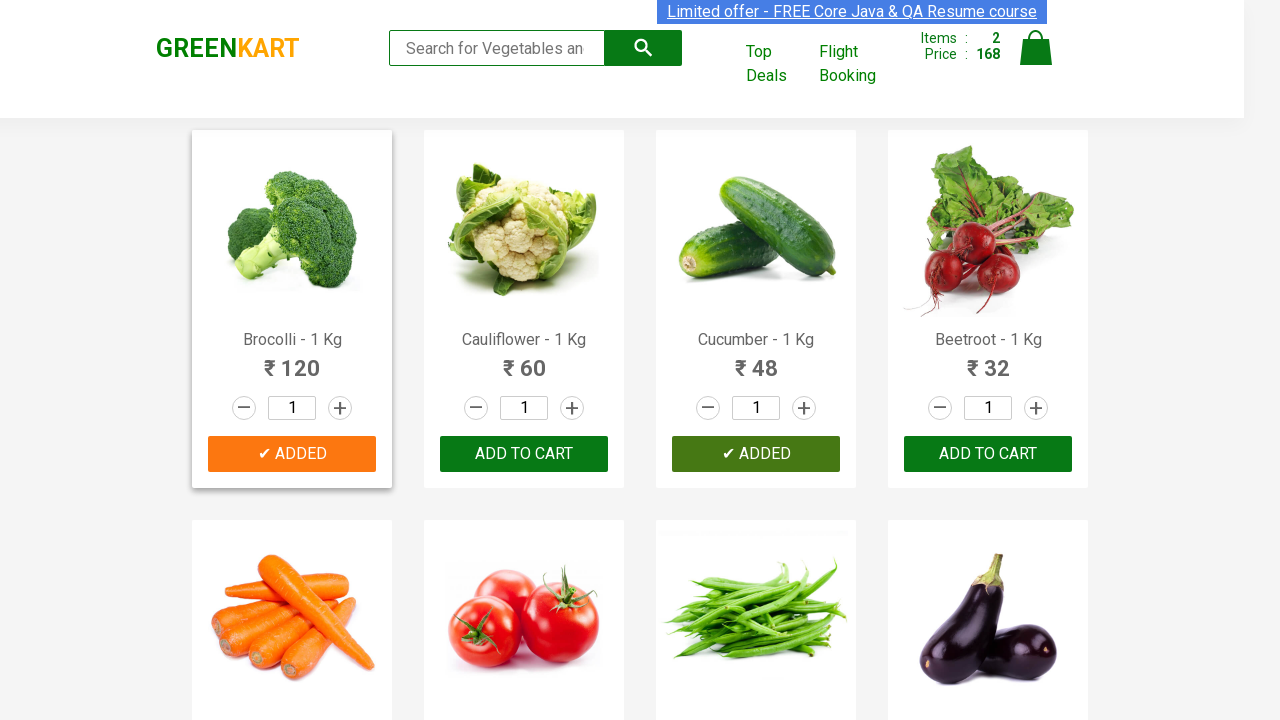

Retrieved product name: Beetroot - 1 Kg
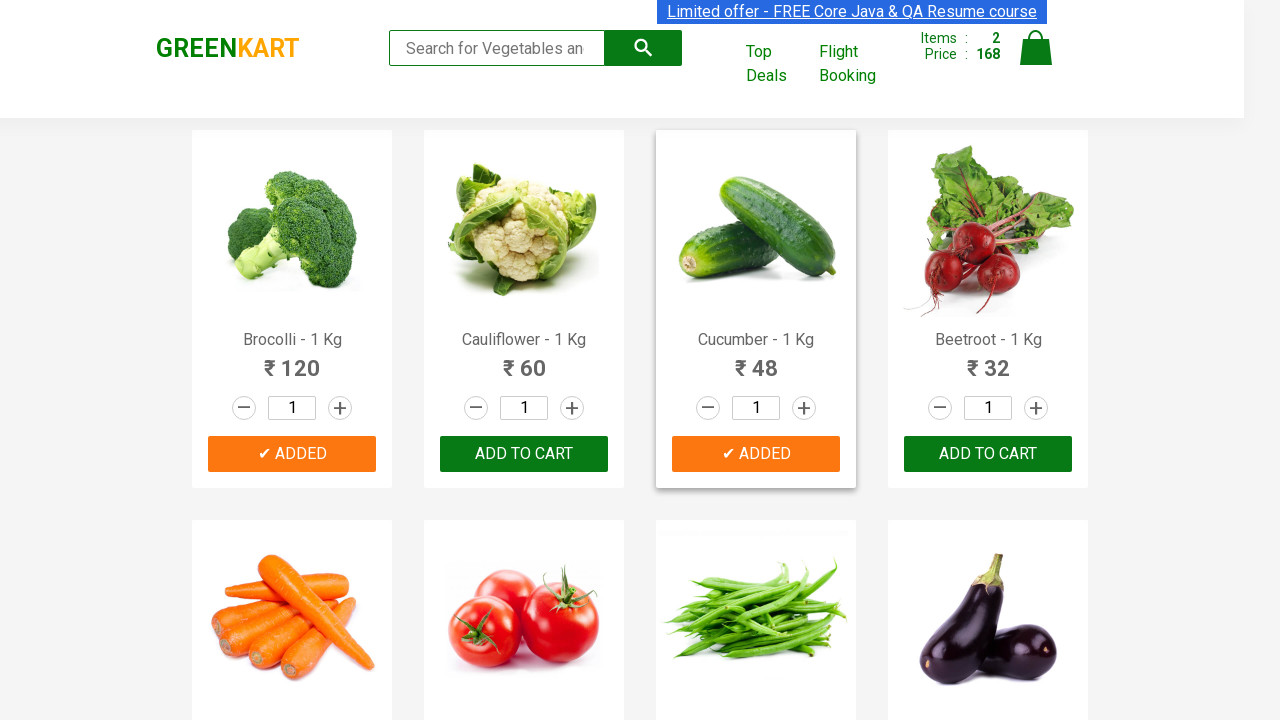

Clicked 'Add to cart' button for Beetroot at (988, 454) on div.product-action button >> nth=3
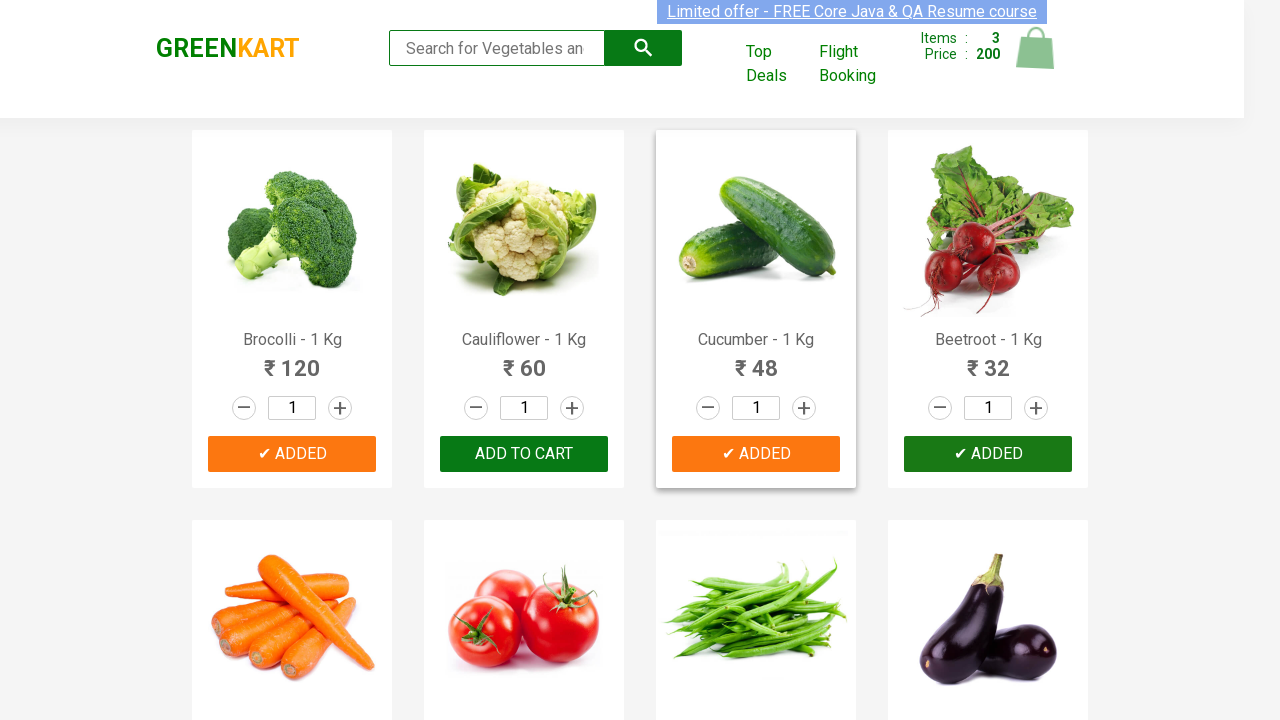

Waited 1 second for cart to update
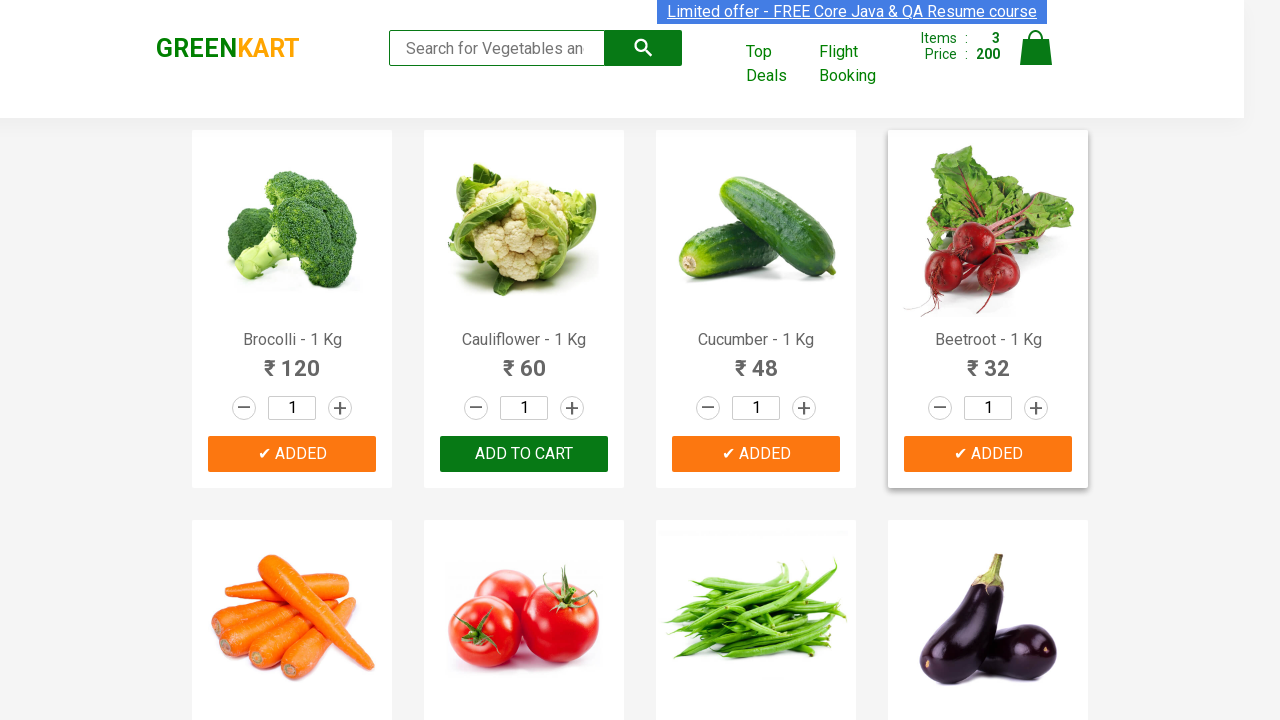

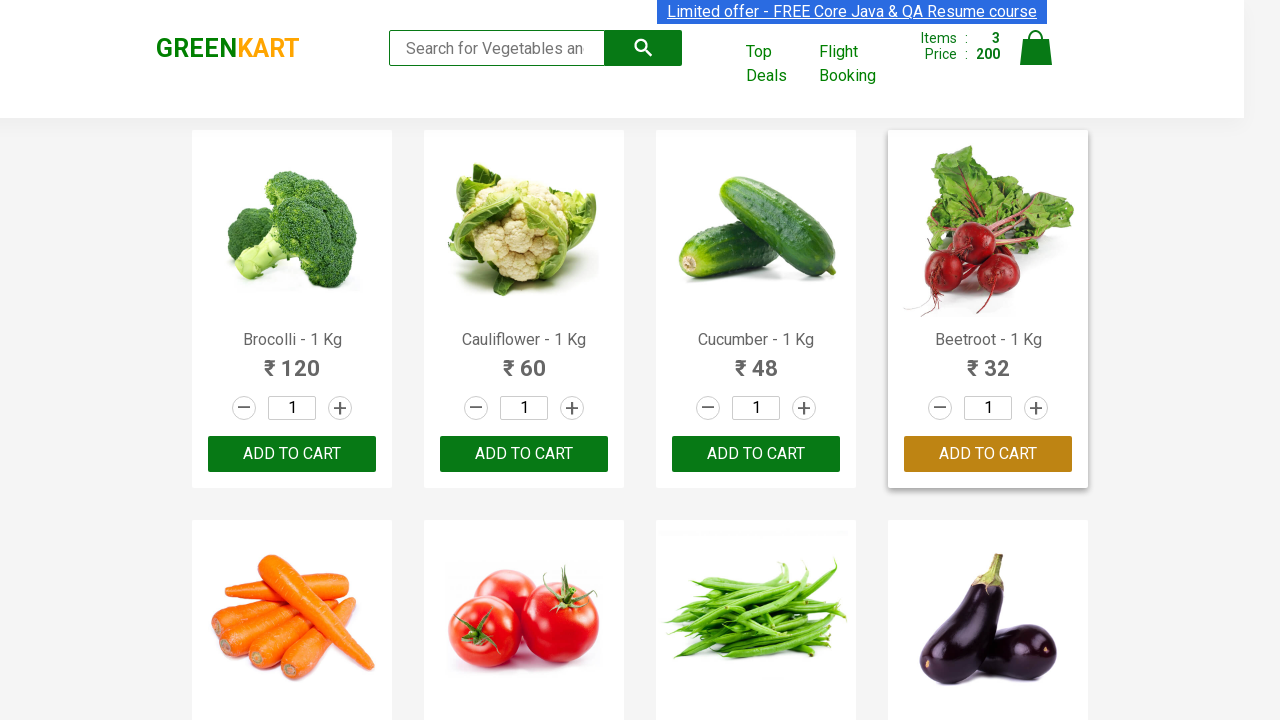